Tests form controls by selecting a radio button labeled "Cheese" and selecting "Milk" from a dropdown menu

Starting URL: https://dgotlieb.github.io/Controllers/

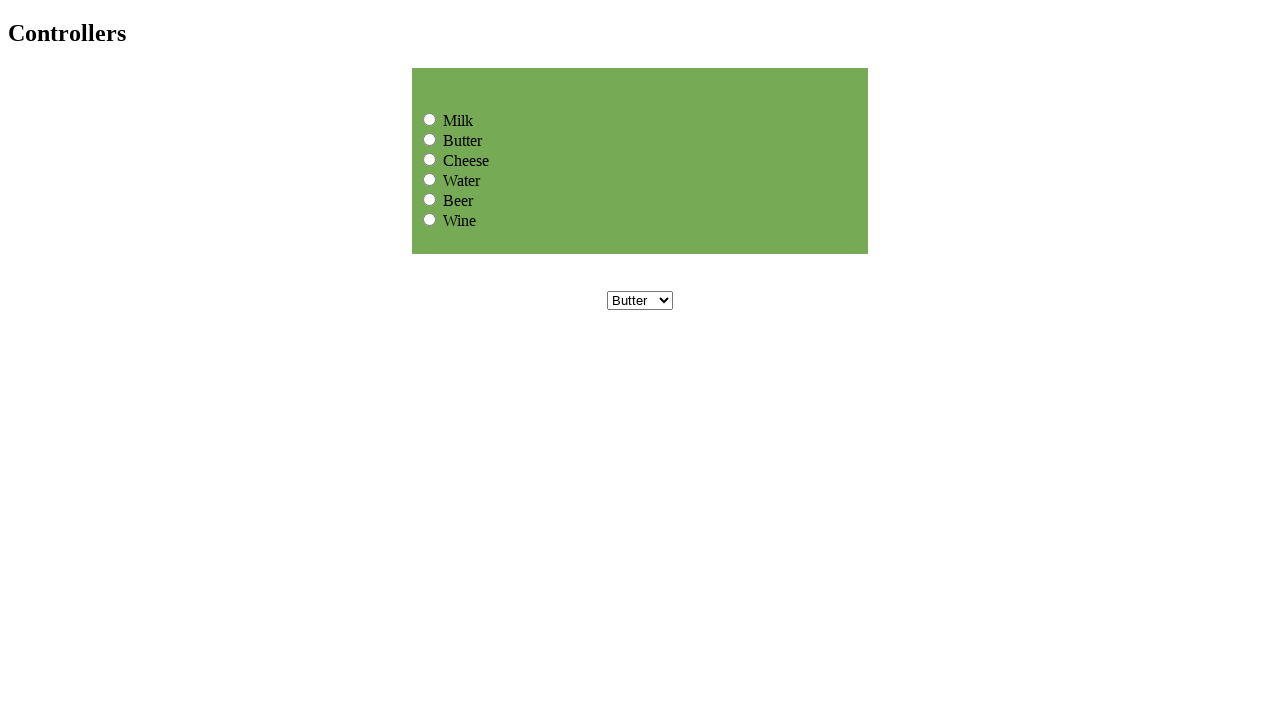

Navigated to form controls test page
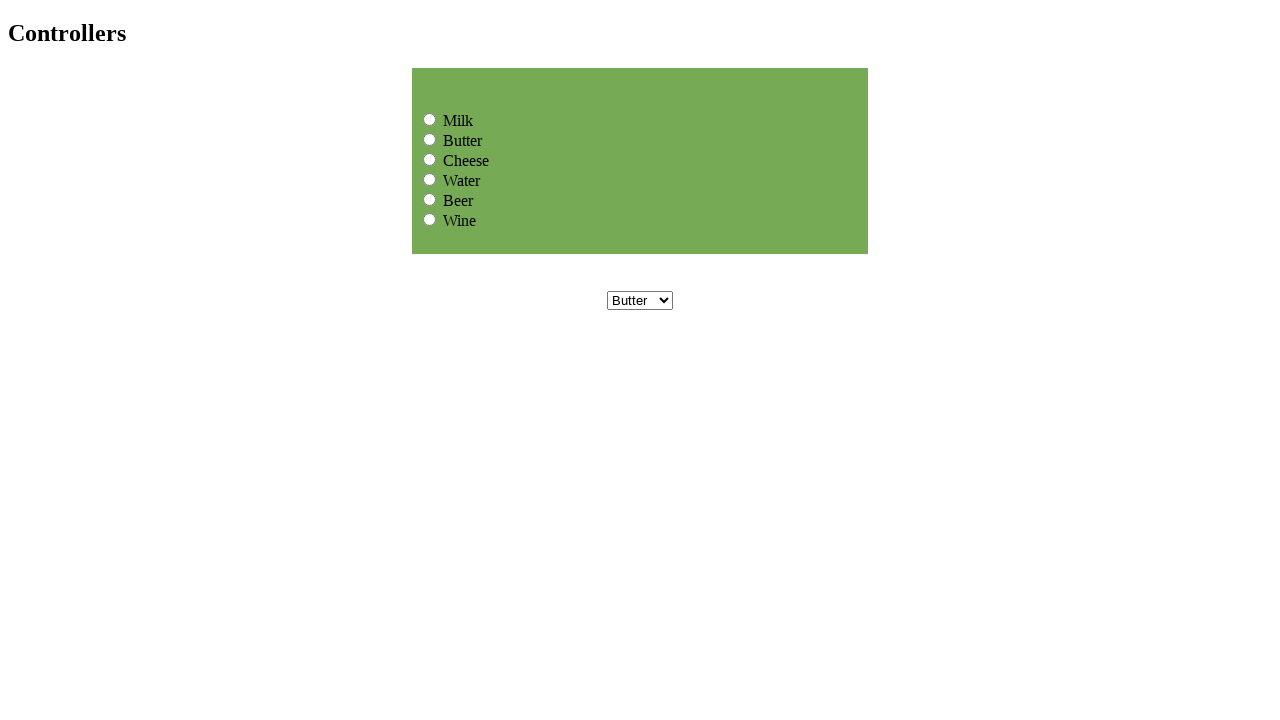

Located all radio buttons in group2
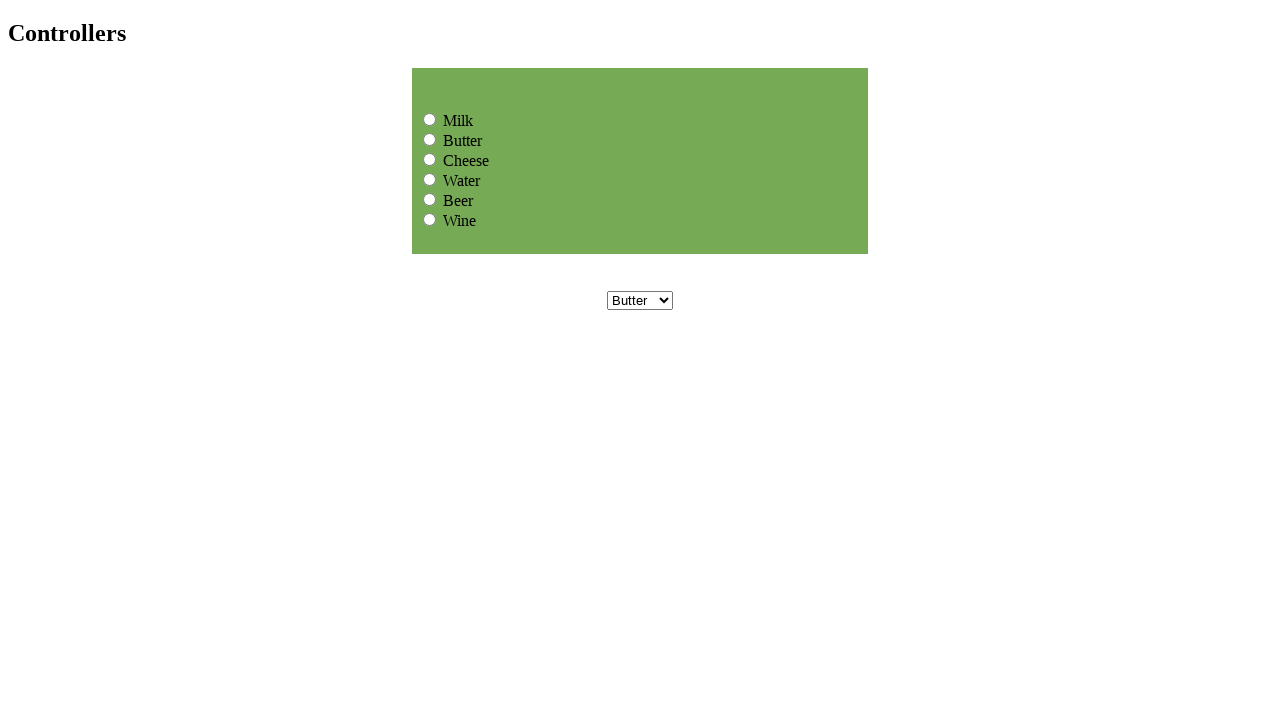

Selected 'Milk' from dropdown menu on select[name='dropdownmenu']
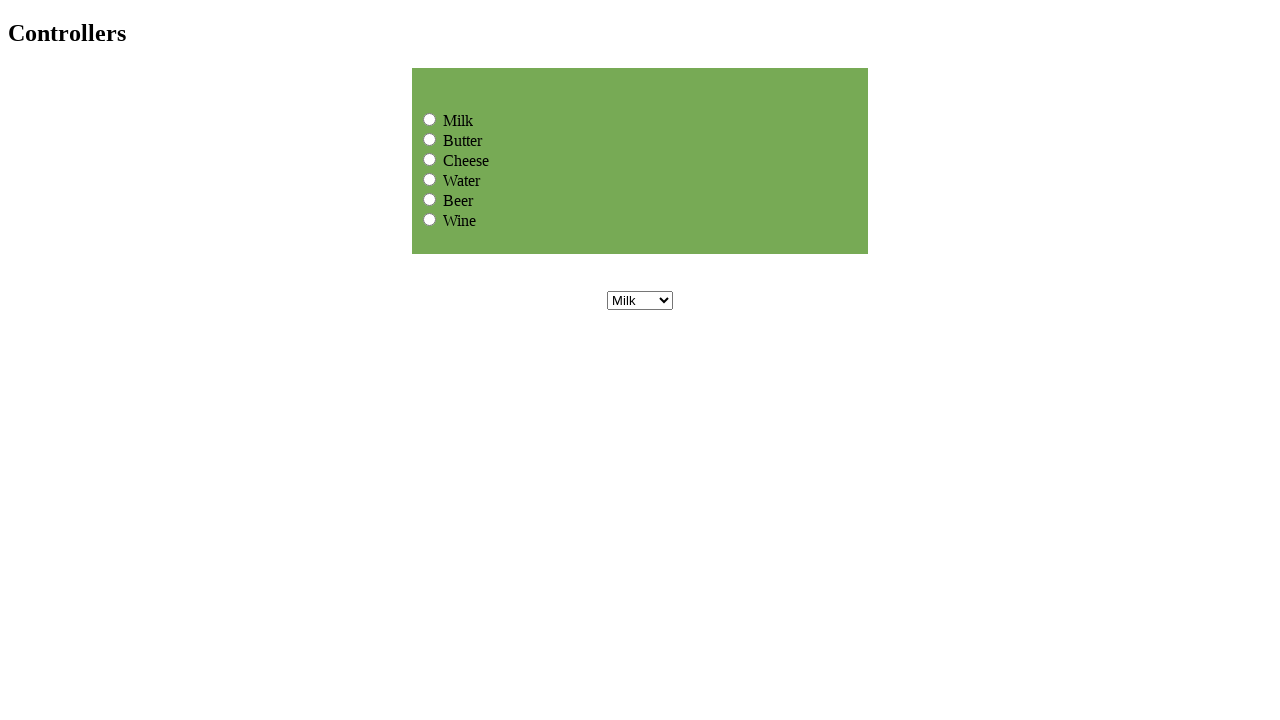

Located dropdown menu element
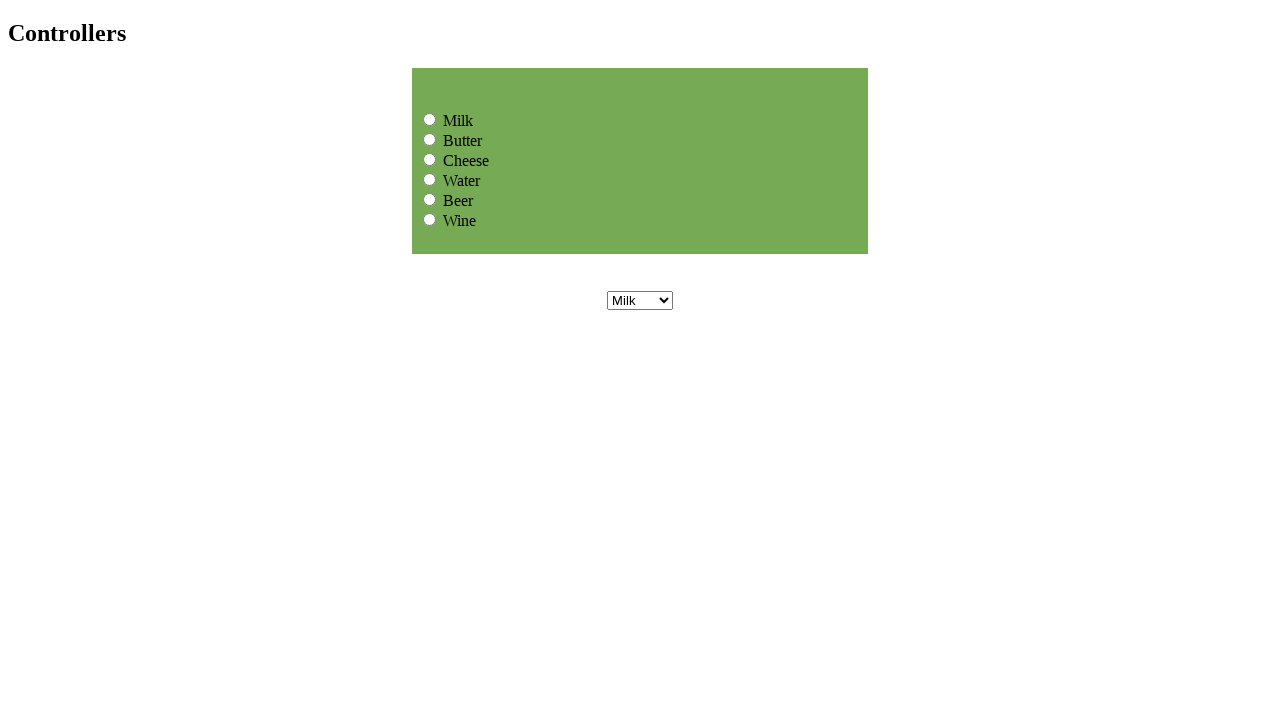

Retrieved all options from dropdown menu
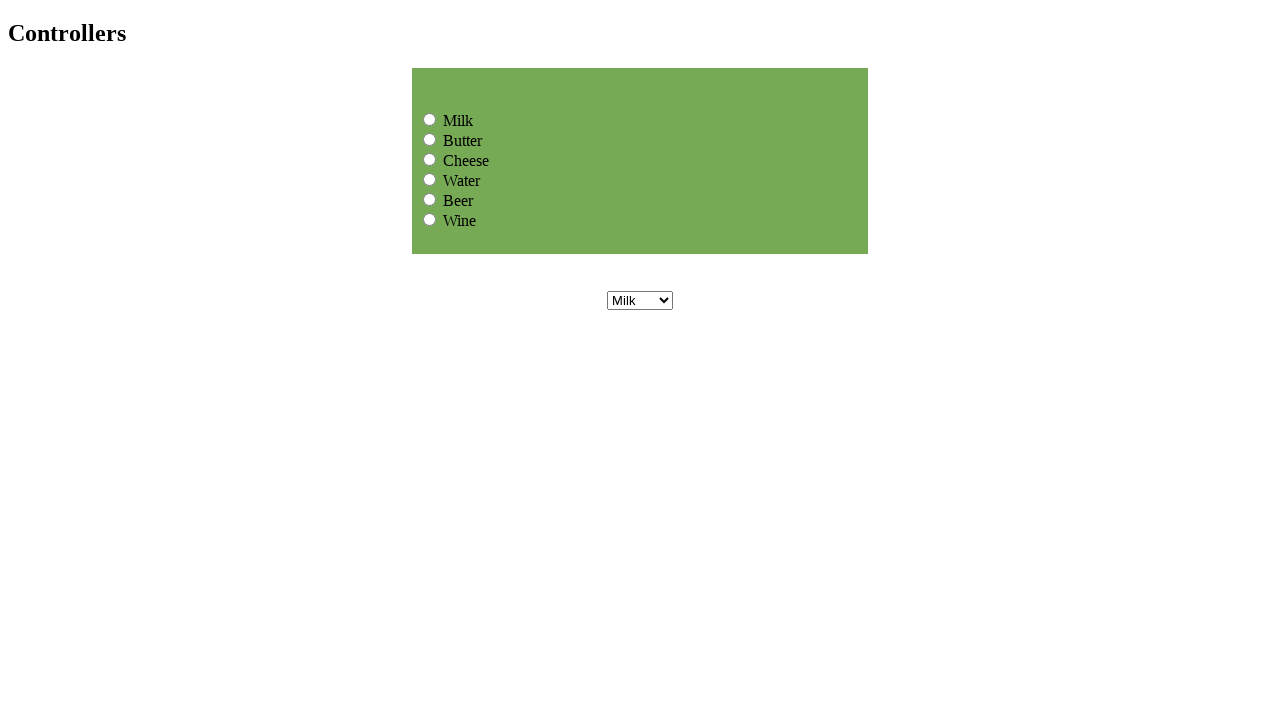

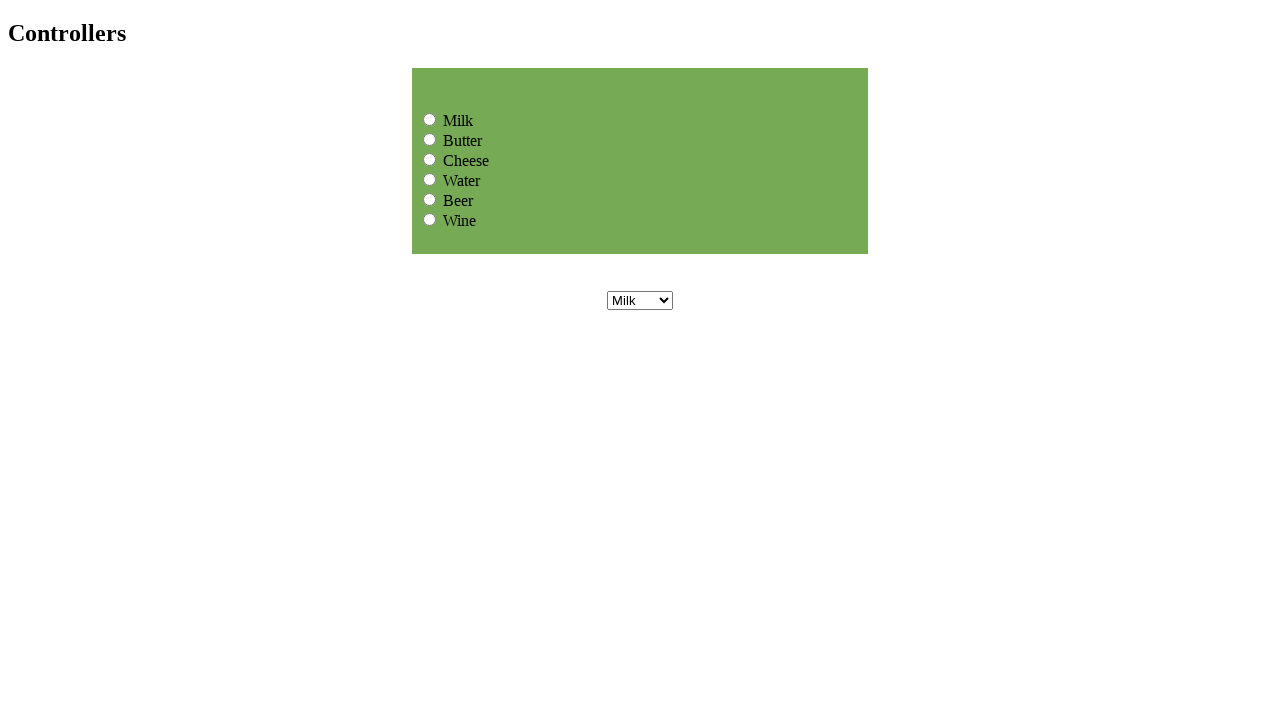